Tests dropdown functionality by navigating to the dropdown page and selecting an option from a dropdown menu

Starting URL: http://the-internet.herokuapp.com/

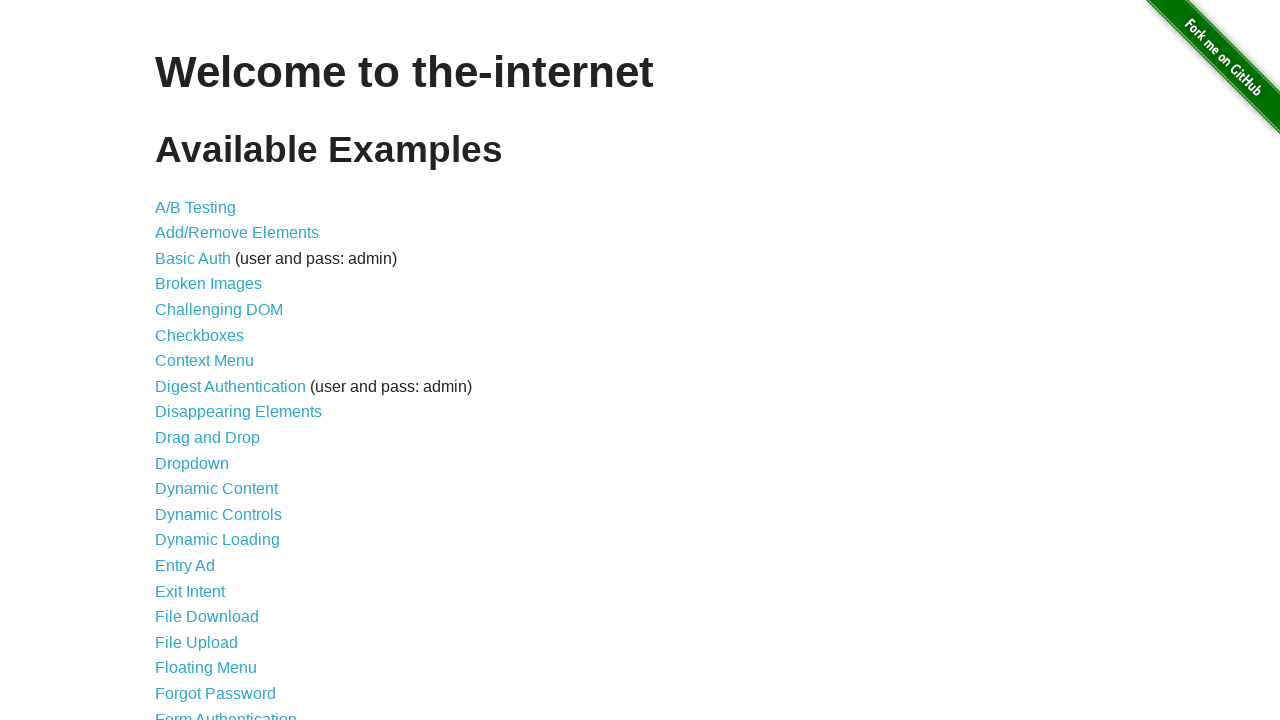

Clicked on dropdown link to navigate to dropdown page at (192, 463) on a[href='/dropdown']
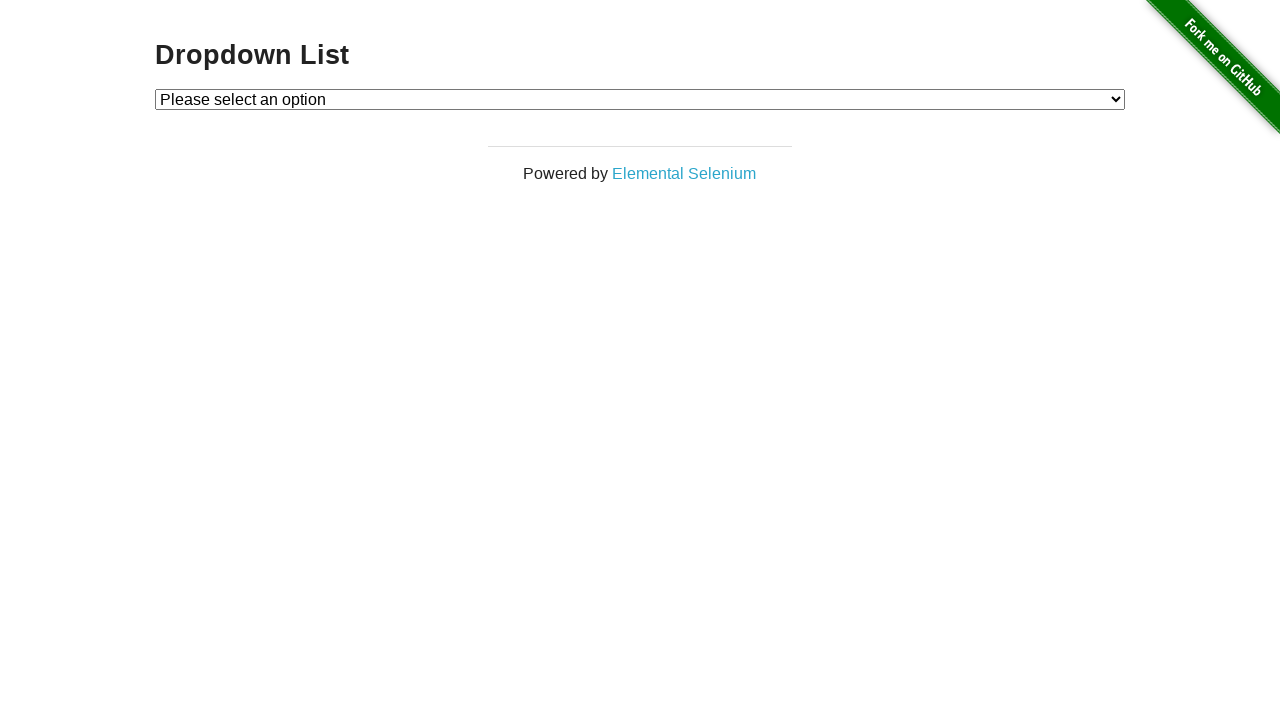

Dropdown page loaded and dropdown element appeared
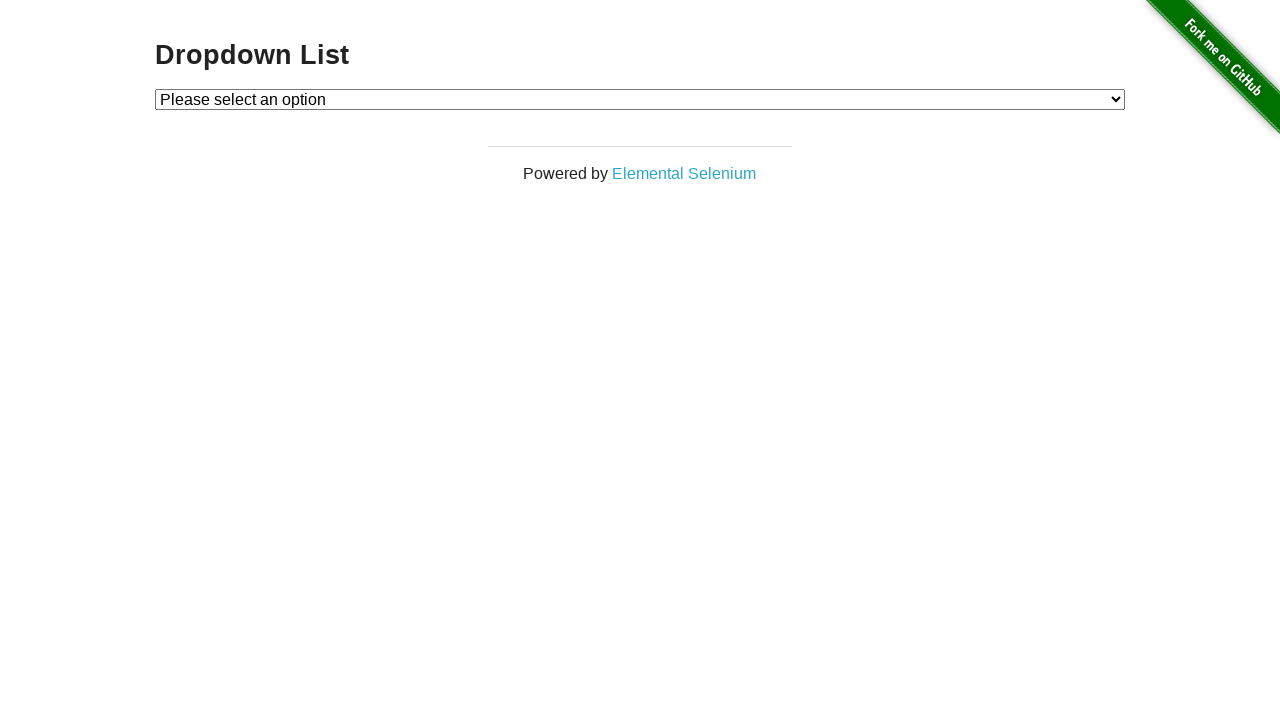

Selected 'Option 1' from the dropdown menu on #dropdown
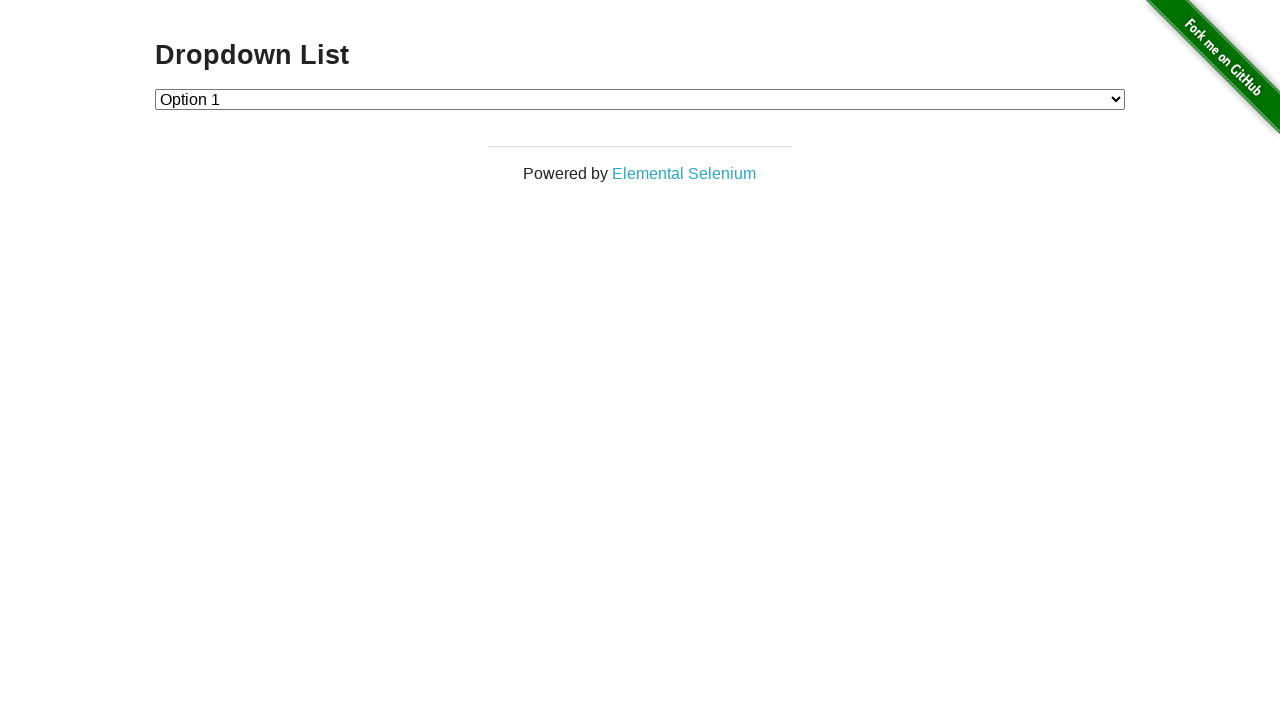

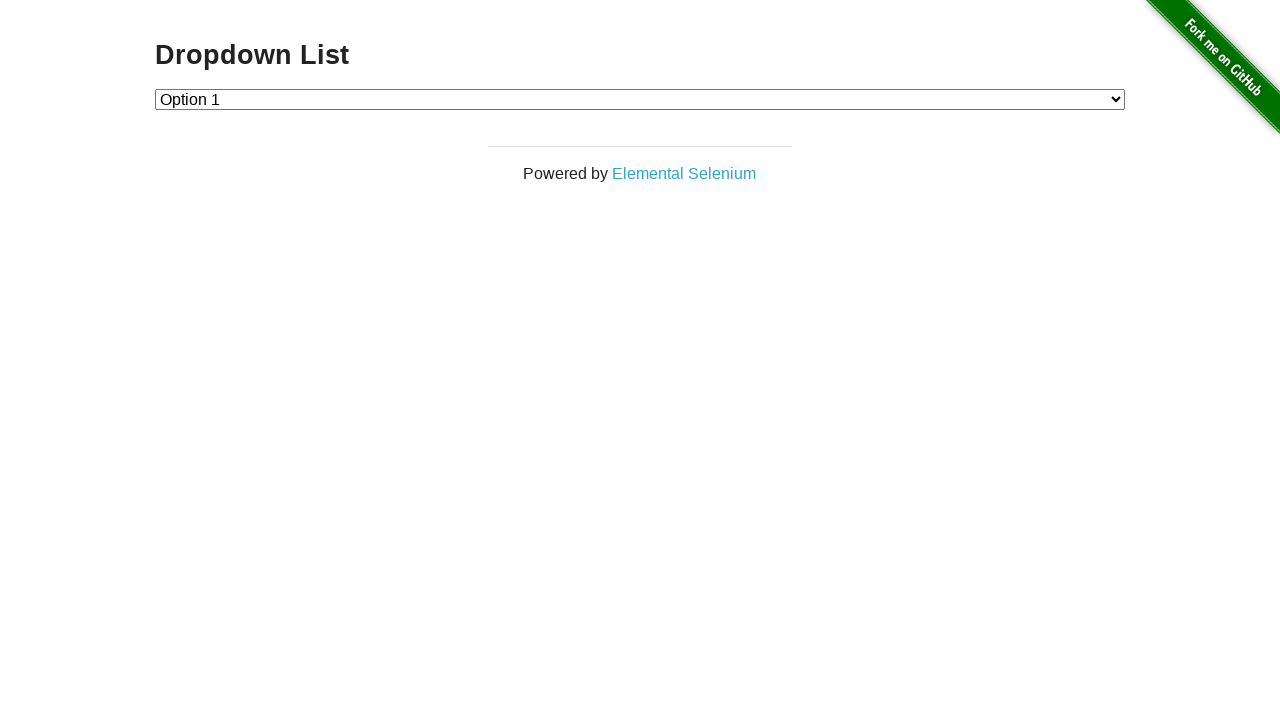